Tests filling text input, password, and textarea fields with values, then clears them and verifies they are empty

Starting URL: https://www.selenium.dev/selenium/web/web-form.html

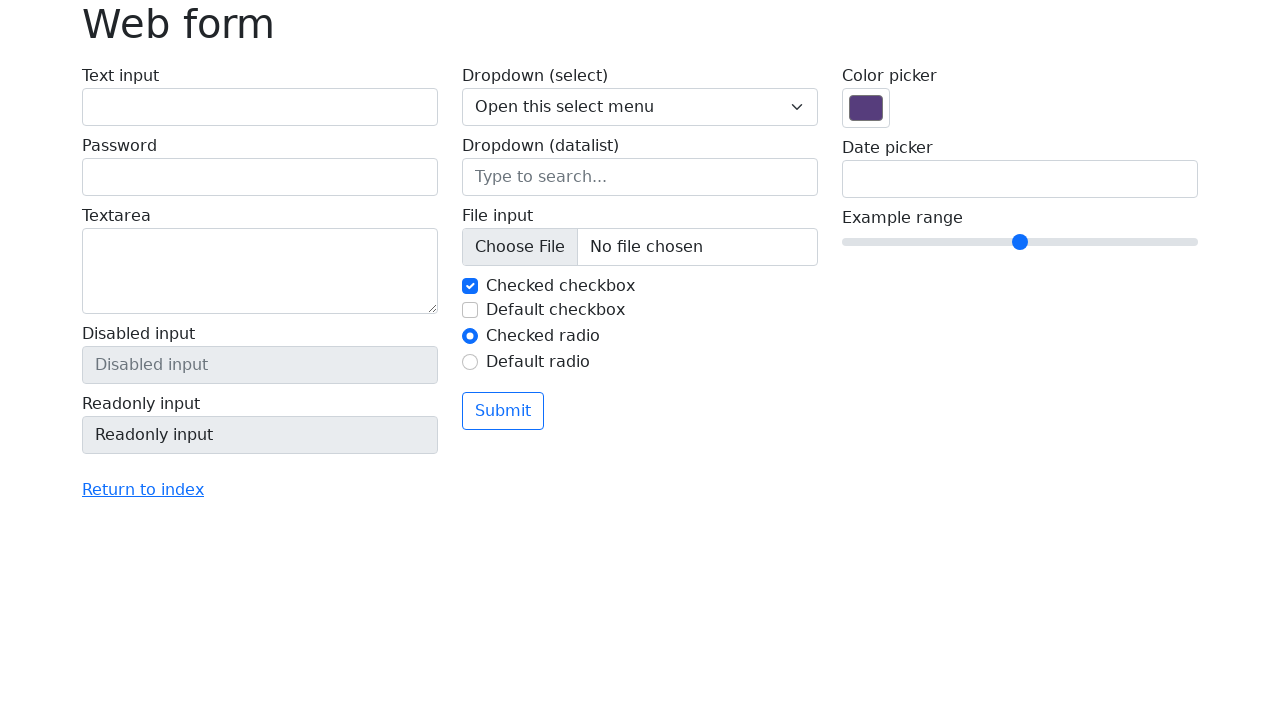

Filled text input field with 'Ignas Pangonis' on input[name='my-text']
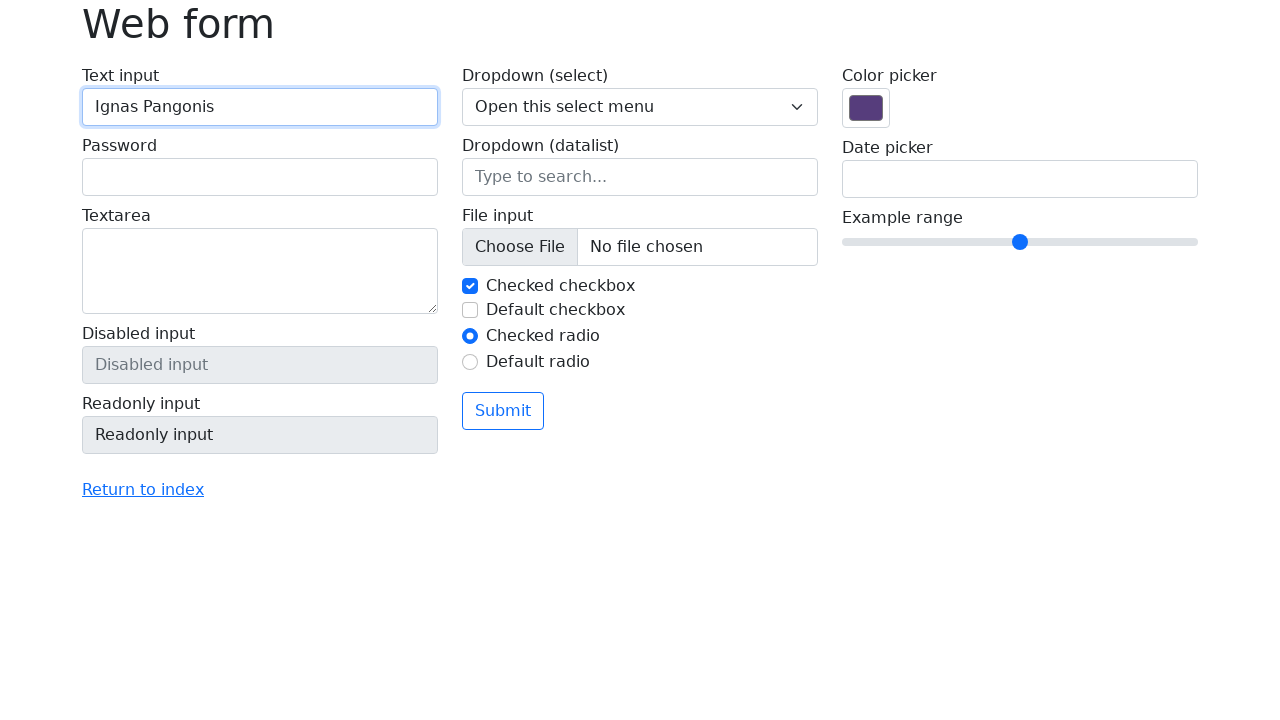

Filled password field with 'asdf1234' on input[name='my-password']
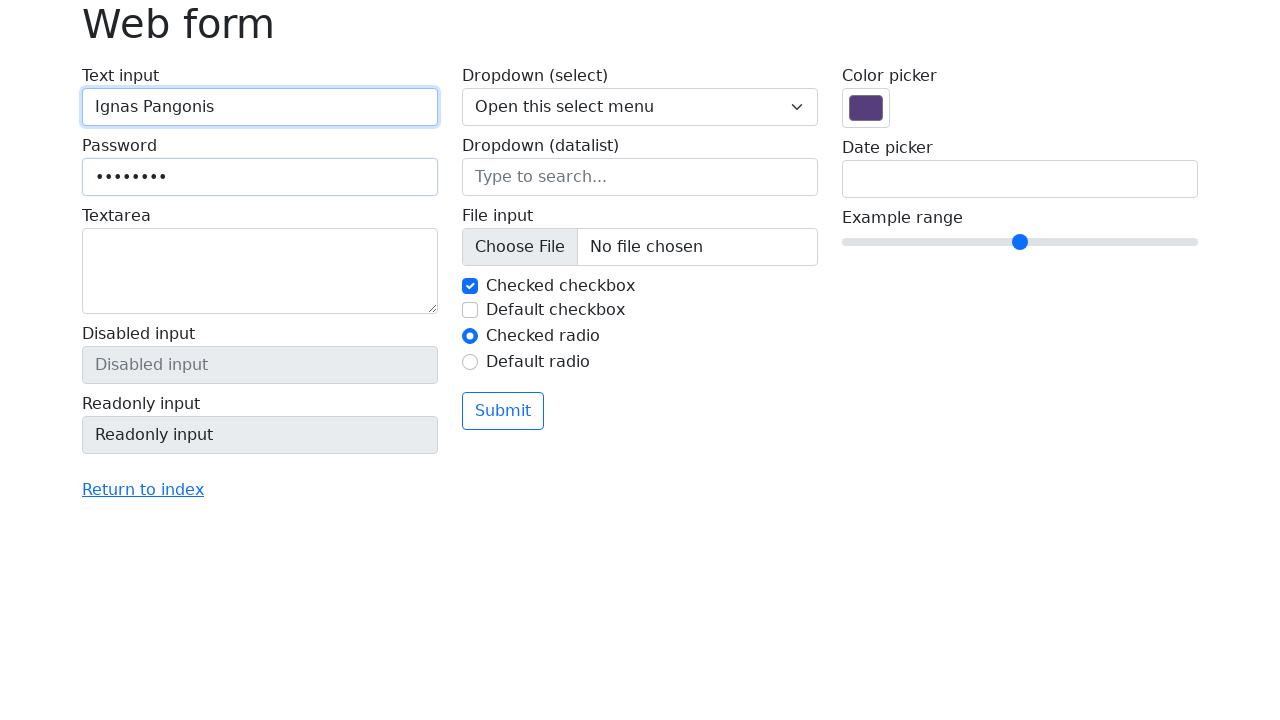

Filled textarea with 'This is a test message' on textarea[name='my-textarea']
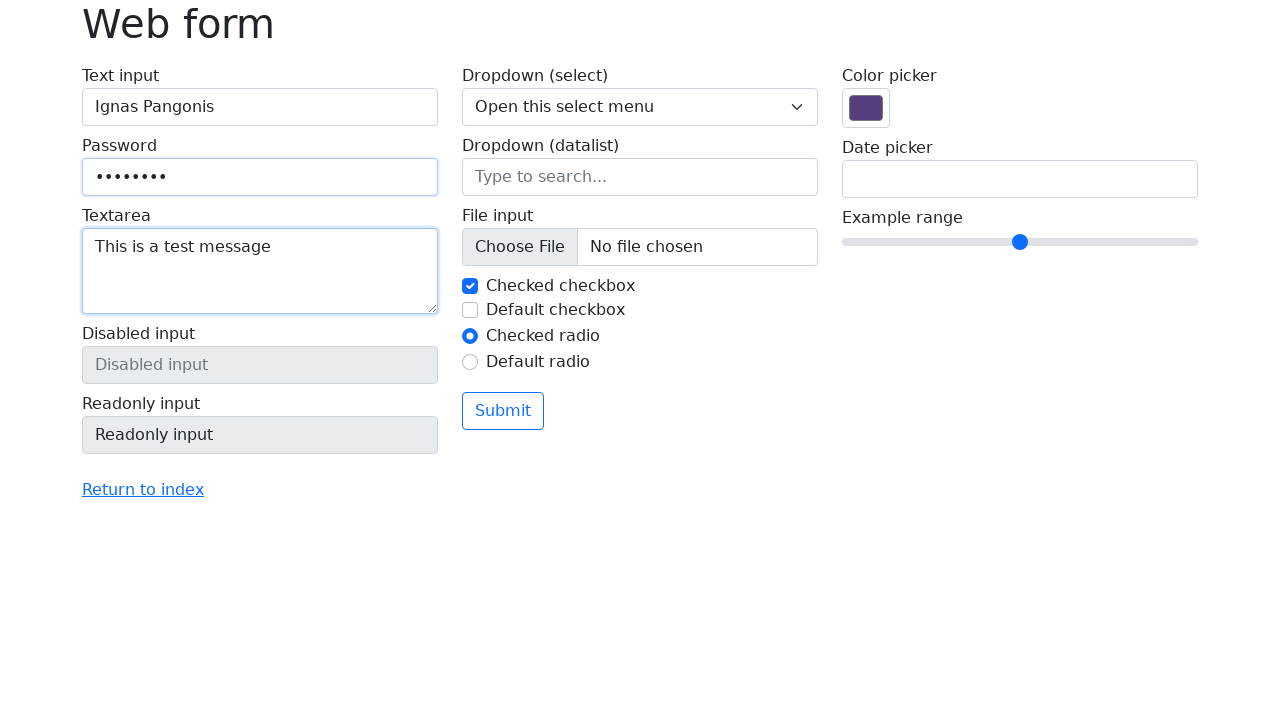

Verified text input field contains 'Ignas Pangonis'
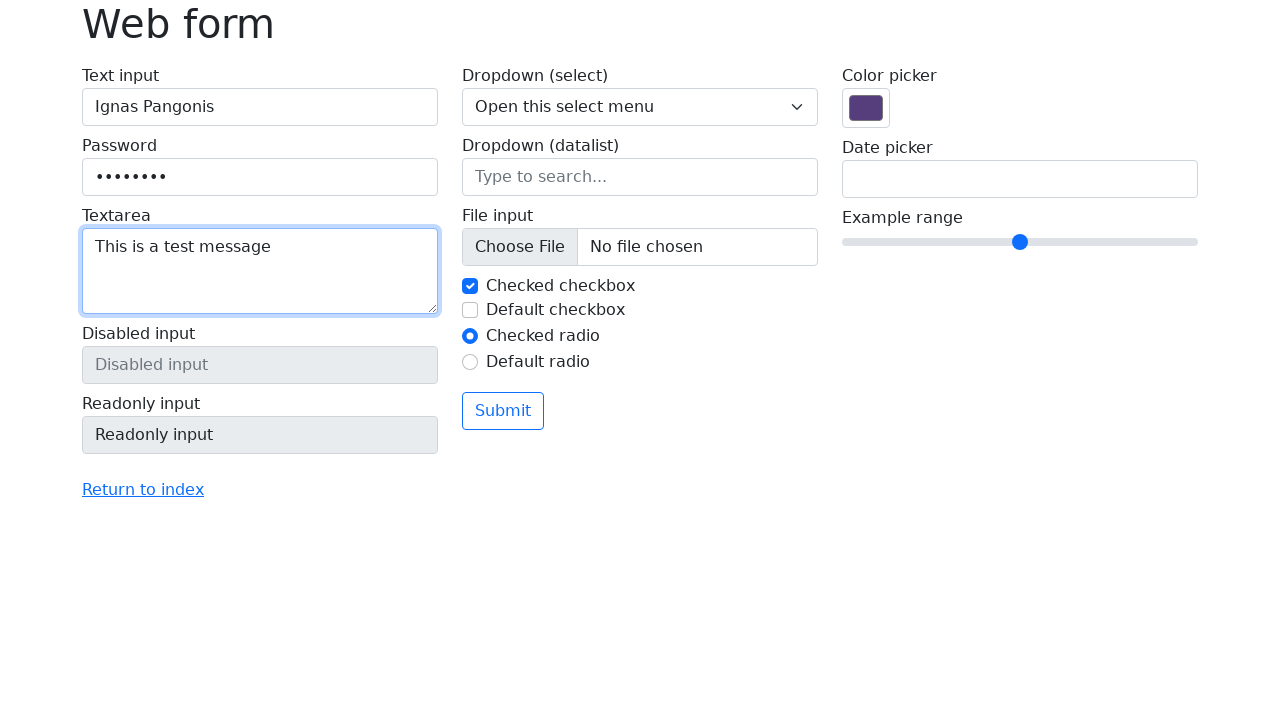

Verified password field contains 'asdf1234'
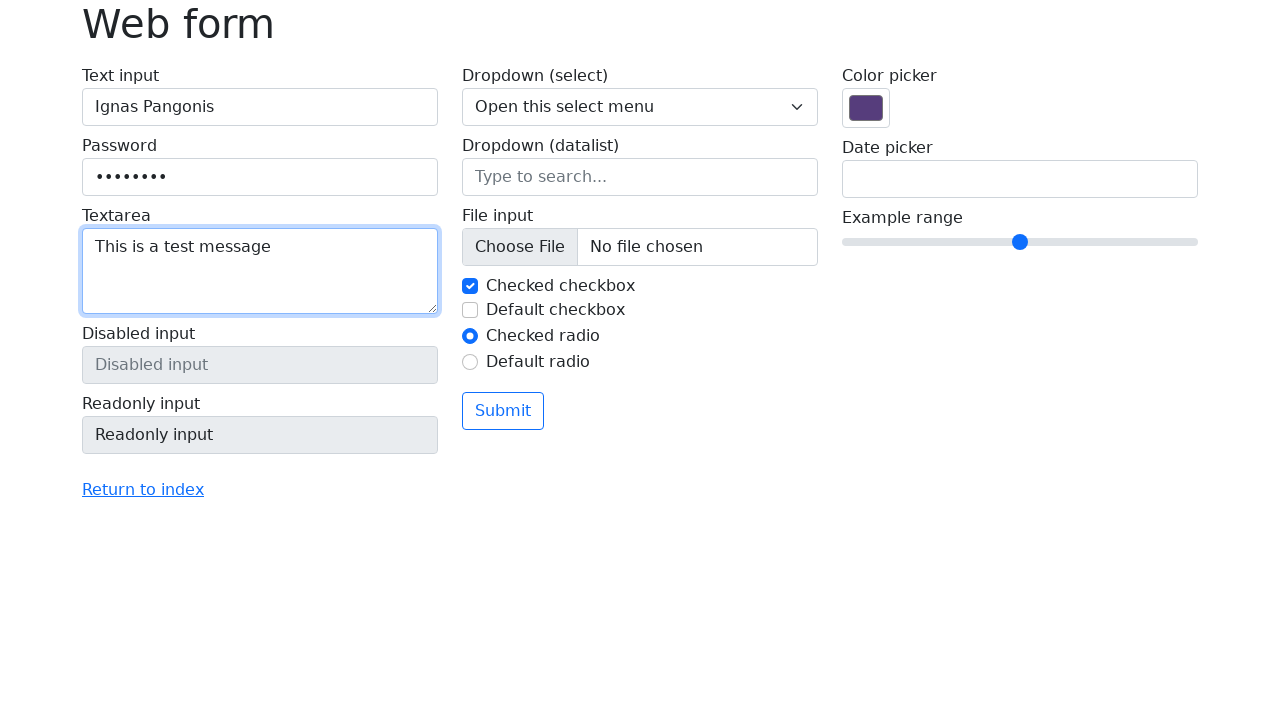

Verified textarea contains 'This is a test message'
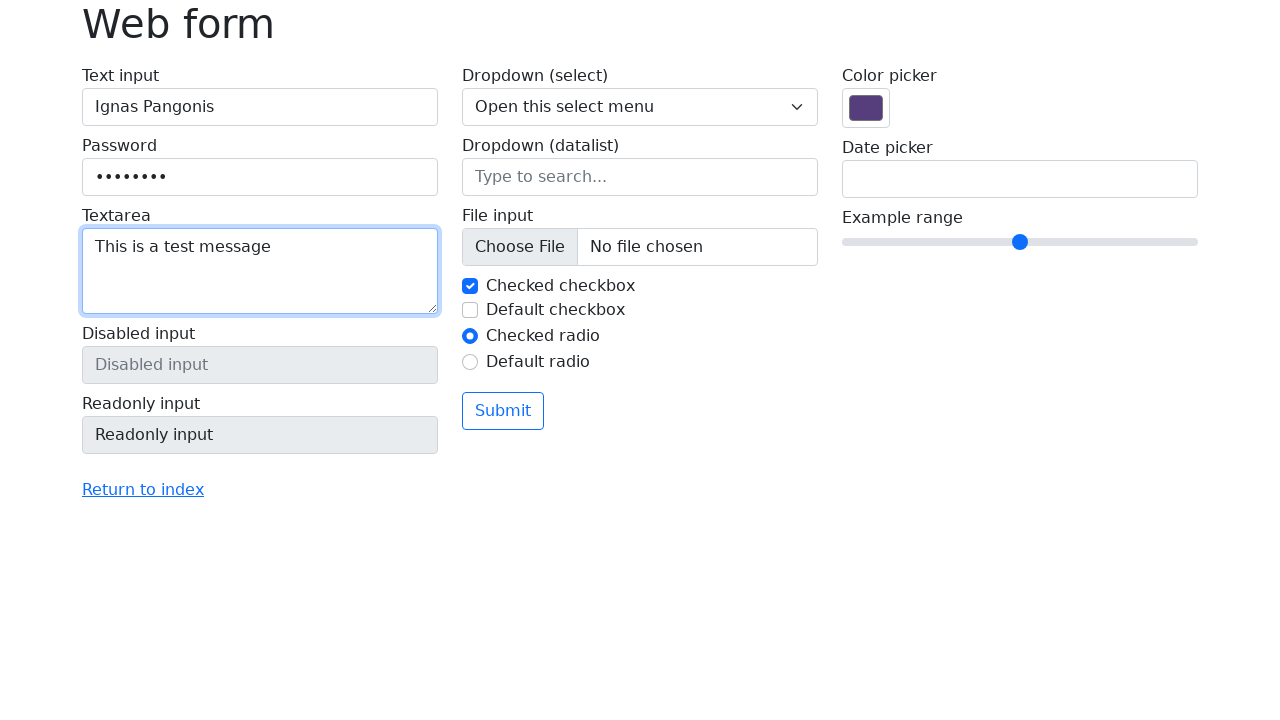

Cleared text input field on input[name='my-text']
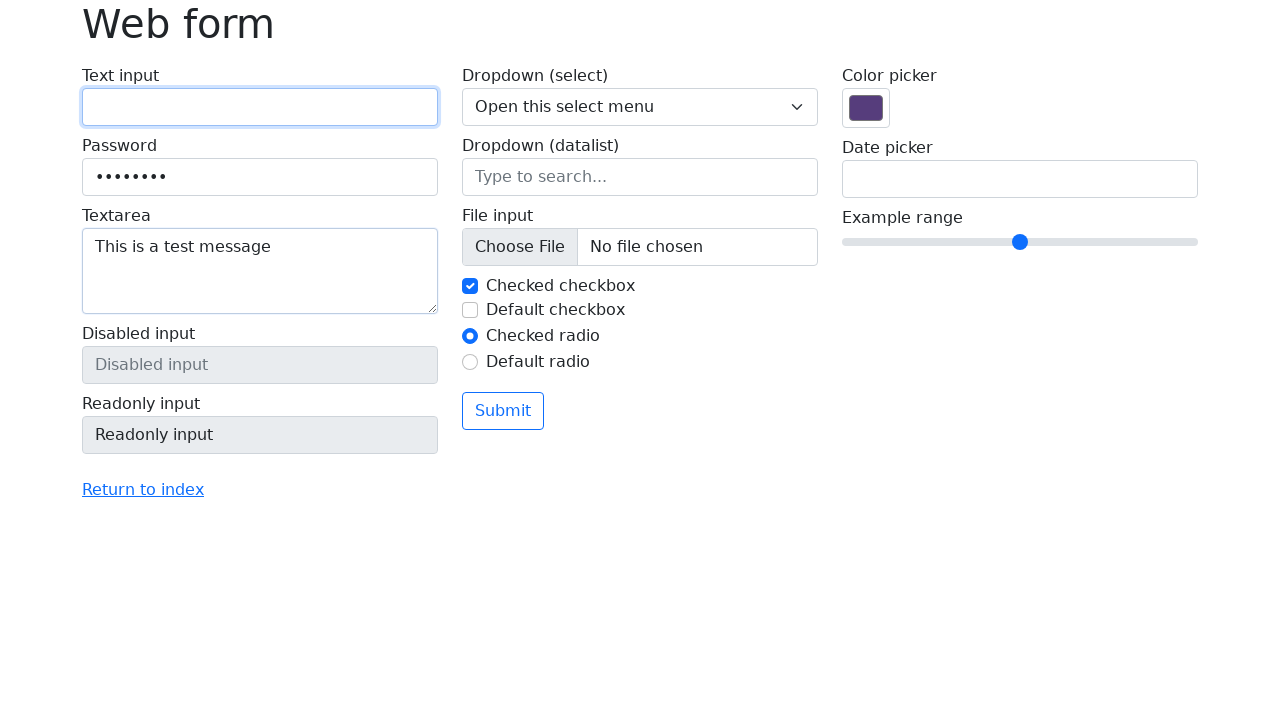

Cleared password field on input[name='my-password']
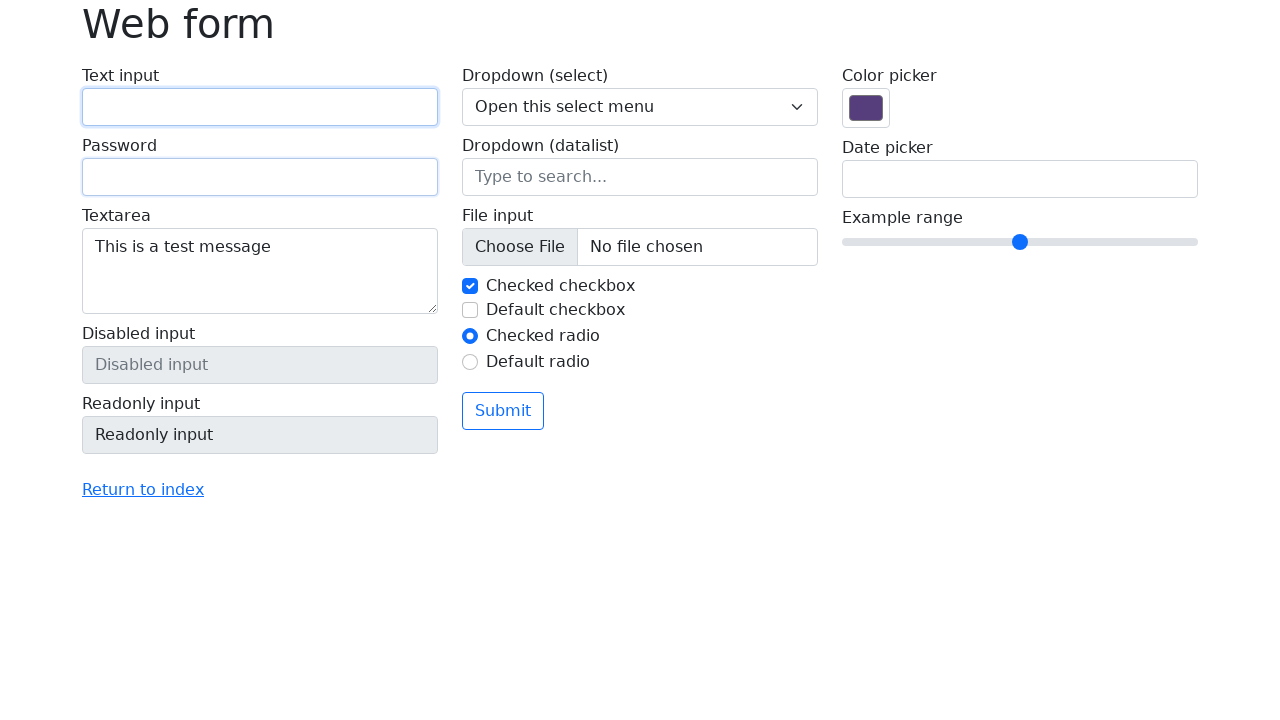

Cleared textarea field on textarea[name='my-textarea']
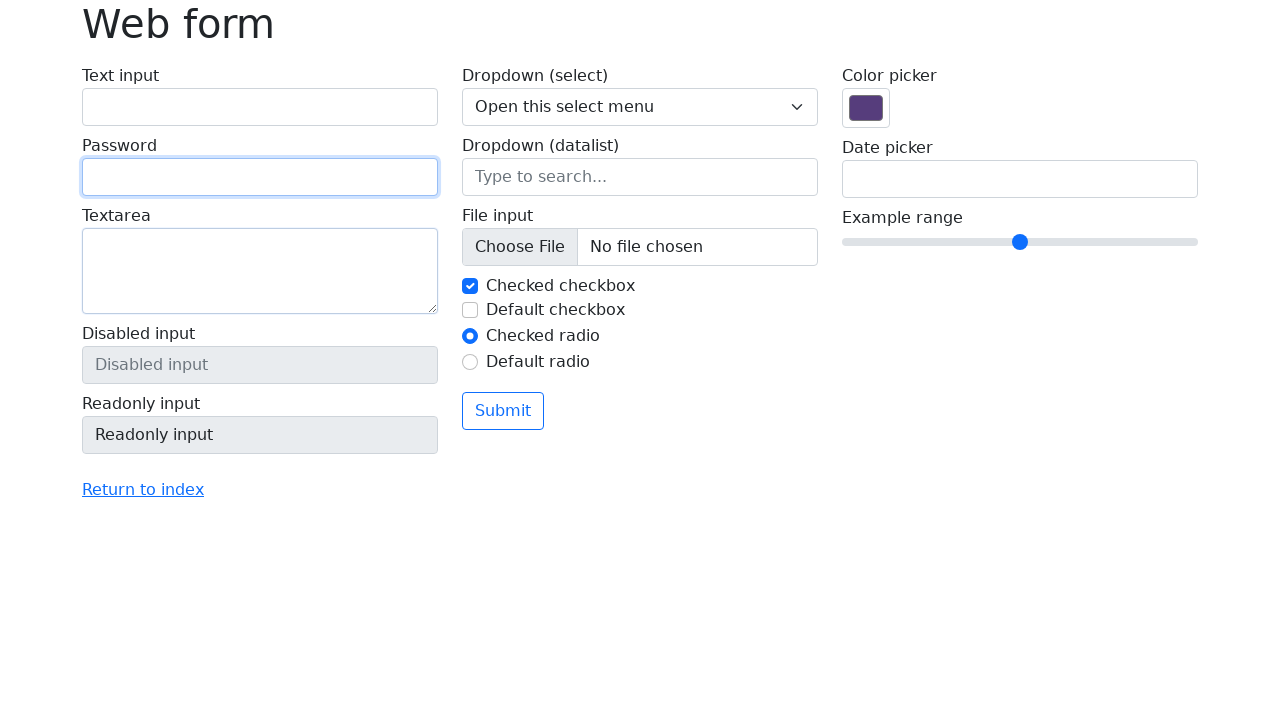

Verified text input field is empty
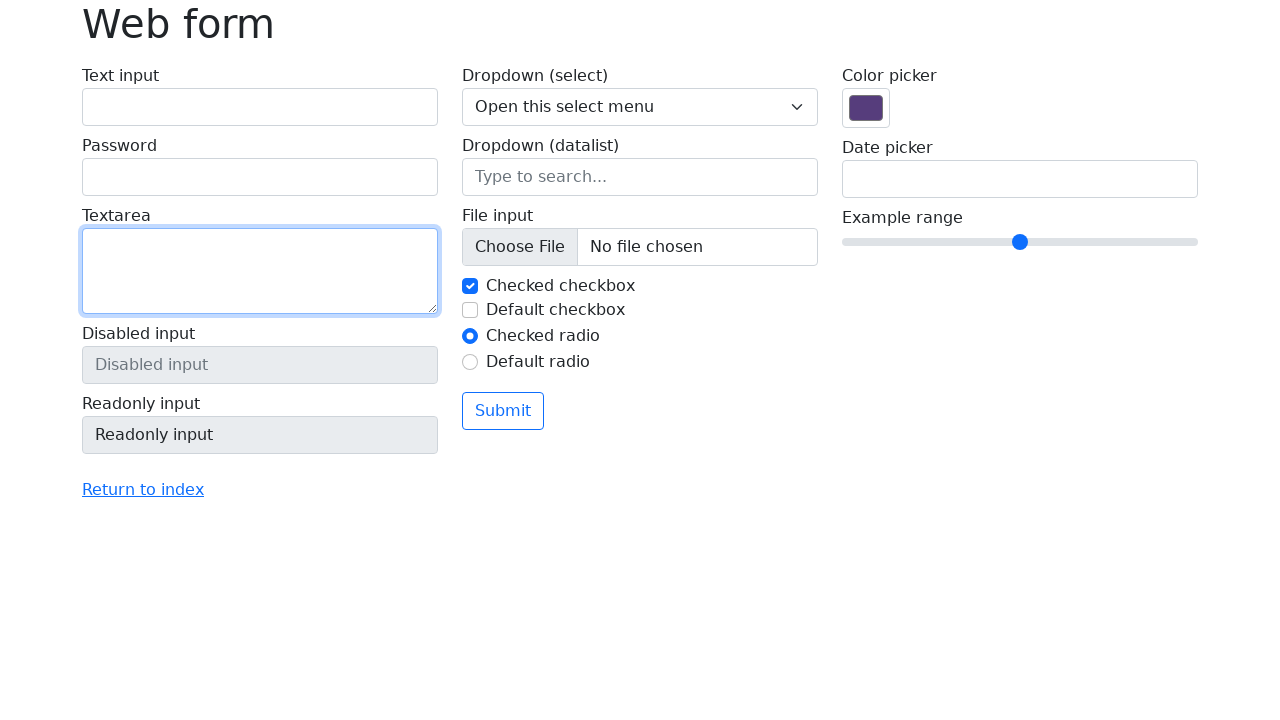

Verified password field is empty
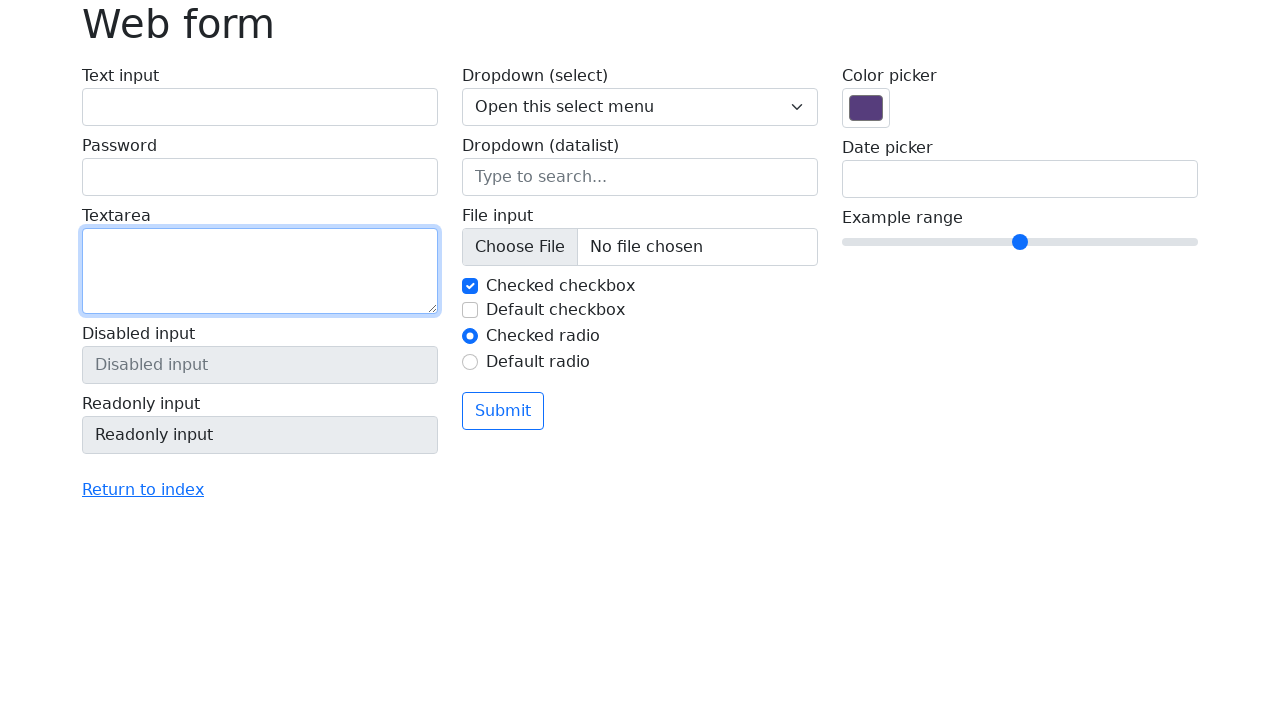

Verified textarea field is empty
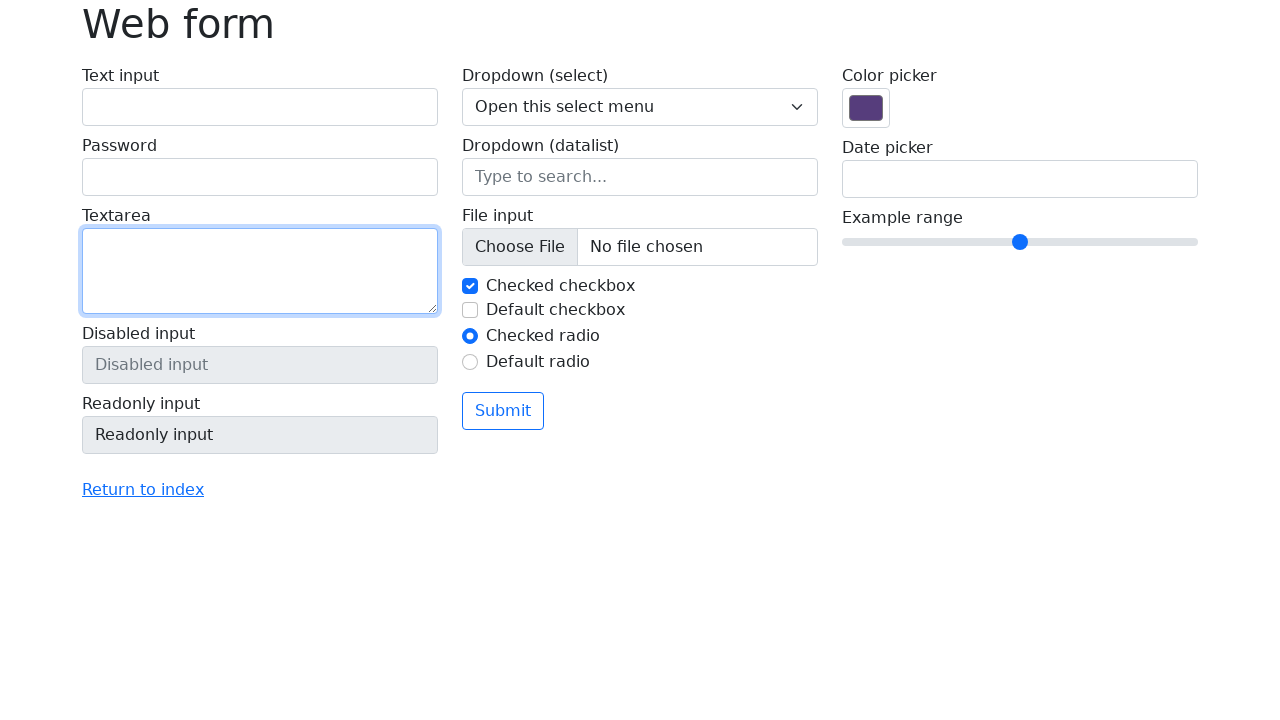

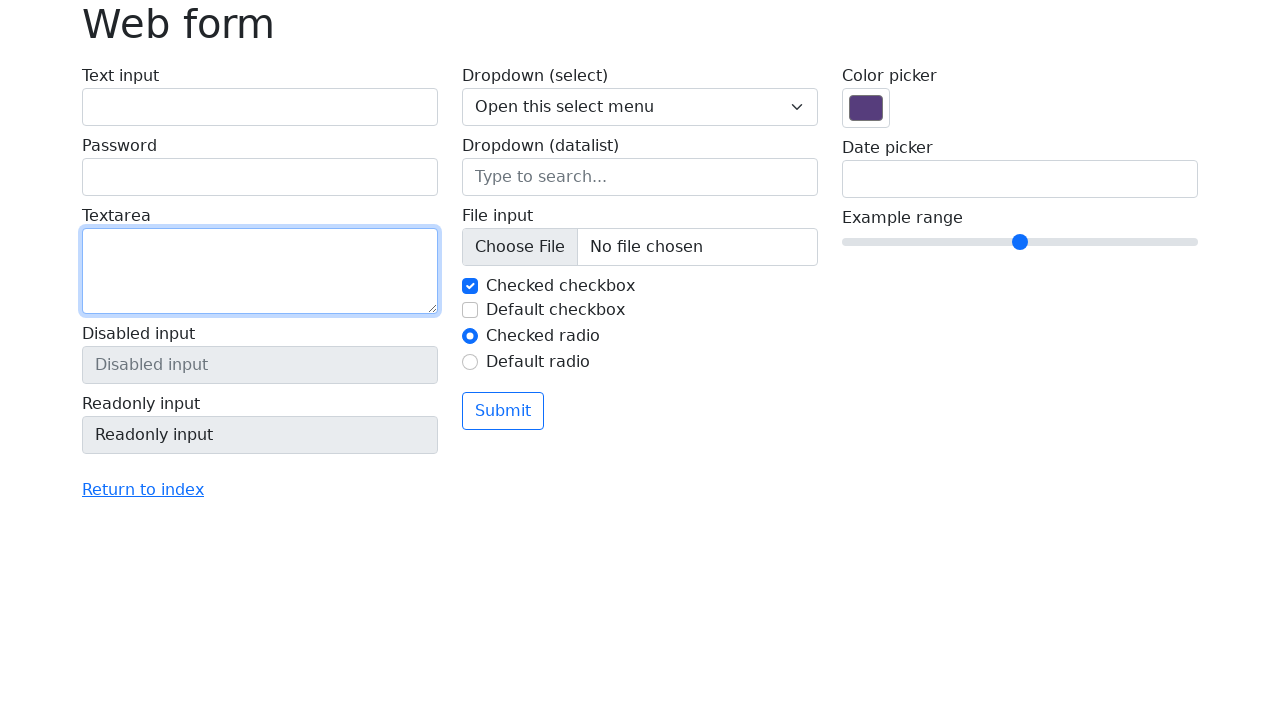